Tests password generation by entering "hello" as master password and "google.com" as site name

Starting URL: http://angel.net/~nic/passwd.current.html

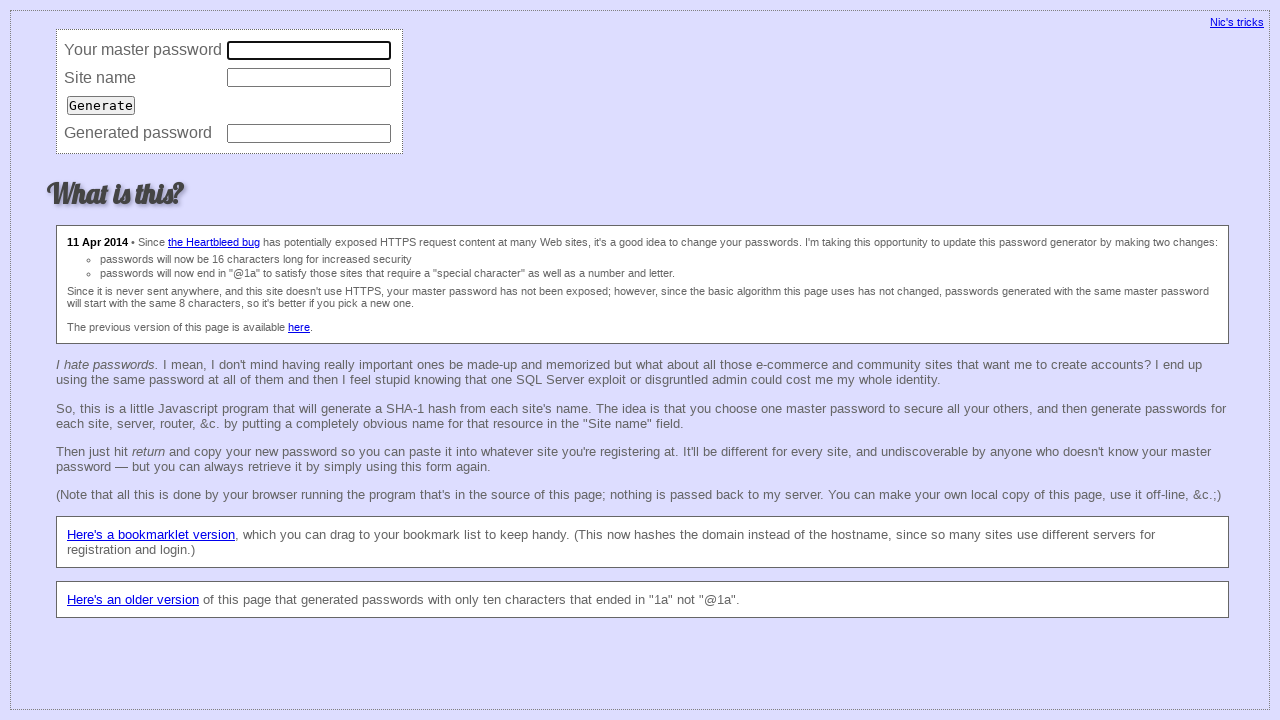

Filled master password field with 'hello' on input[name='master']
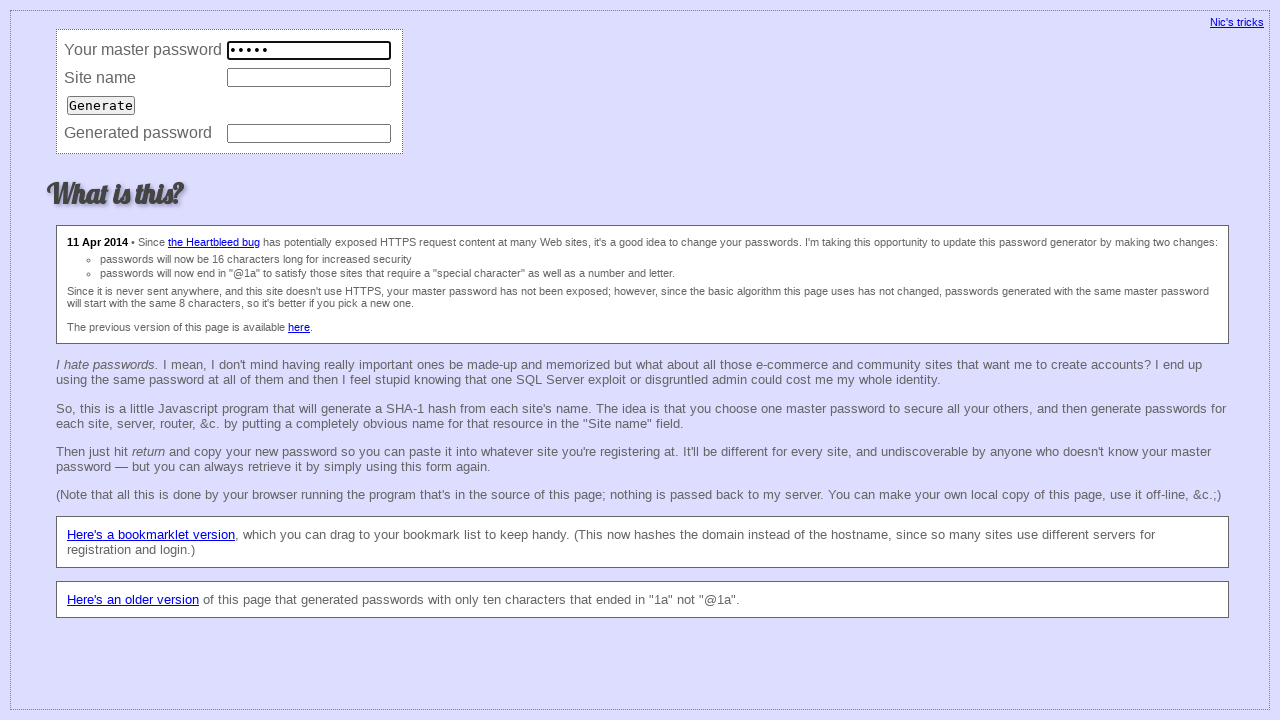

Filled site name field with 'google.com' on input[name='site']
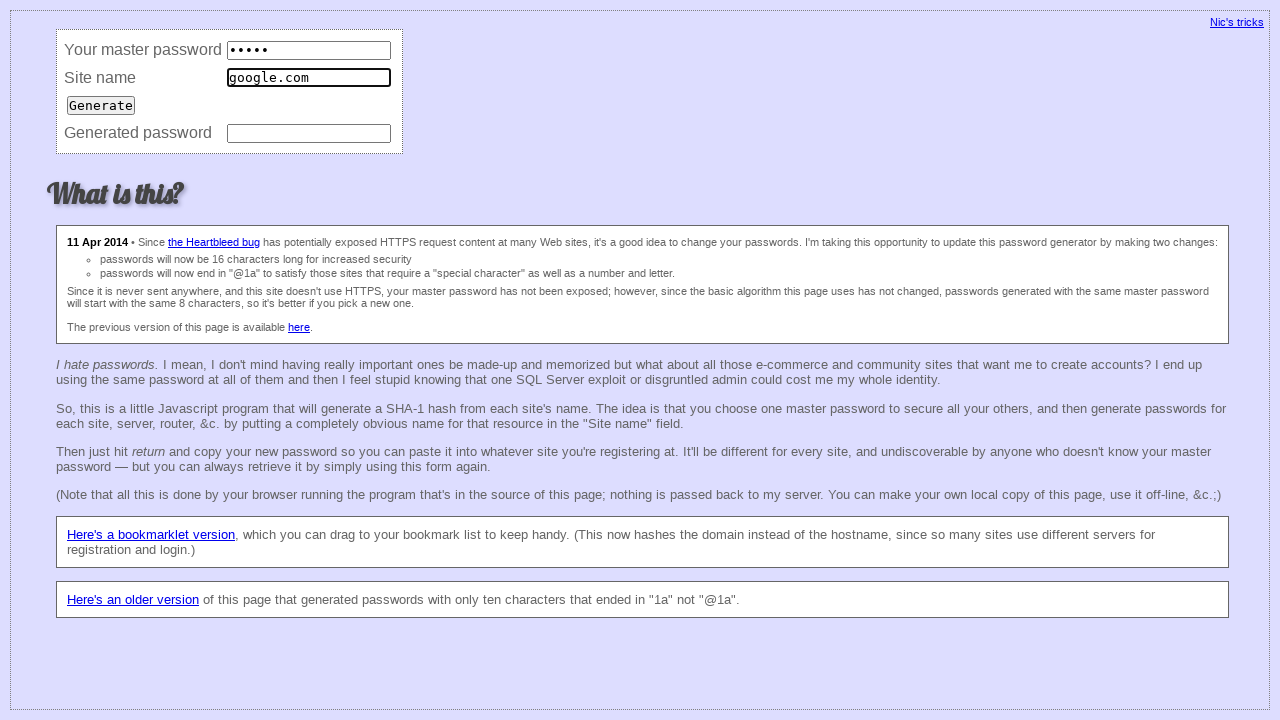

Clicked generate button to produce password at (101, 105) on input[type='submit']
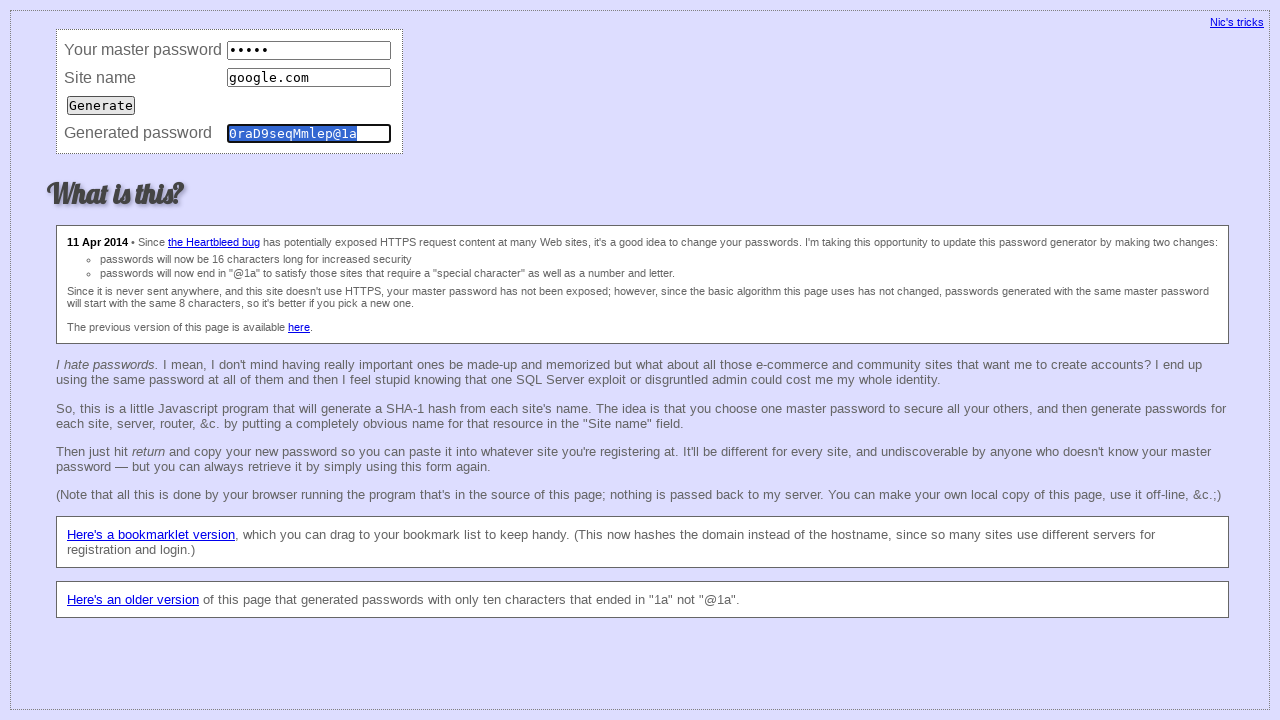

Retrieved generated password: 0raD9seqMmlep@1a
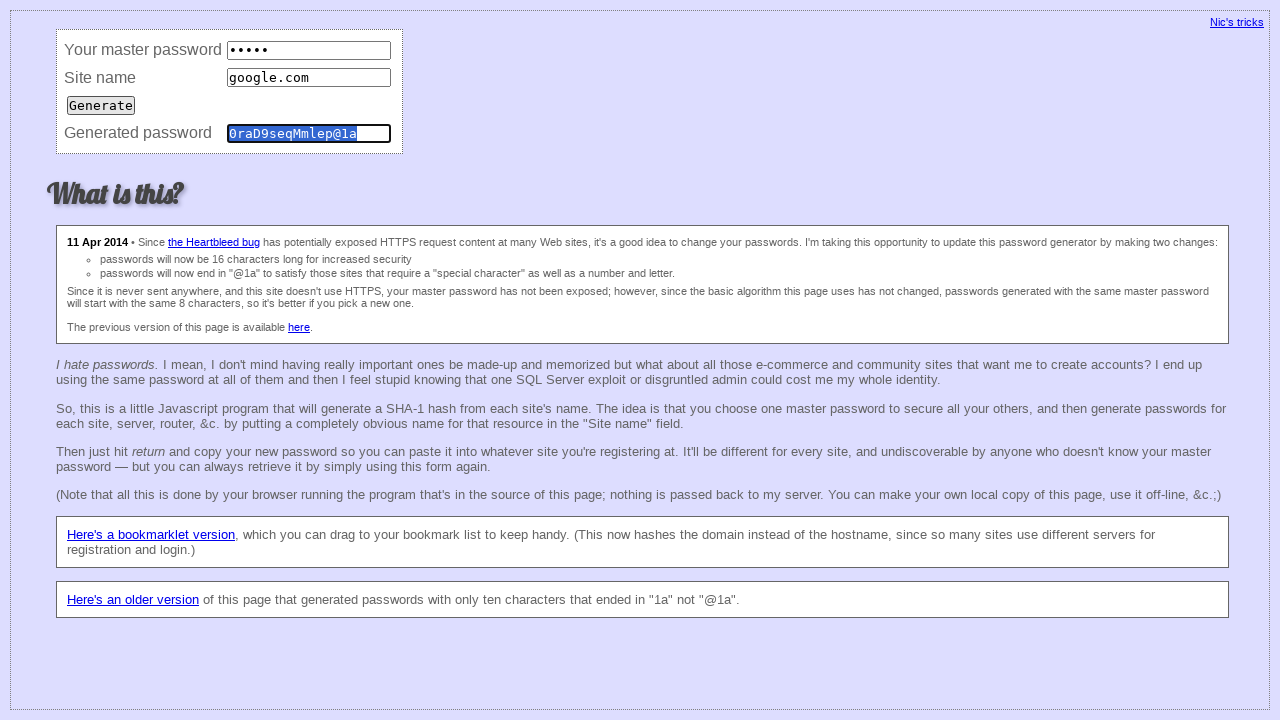

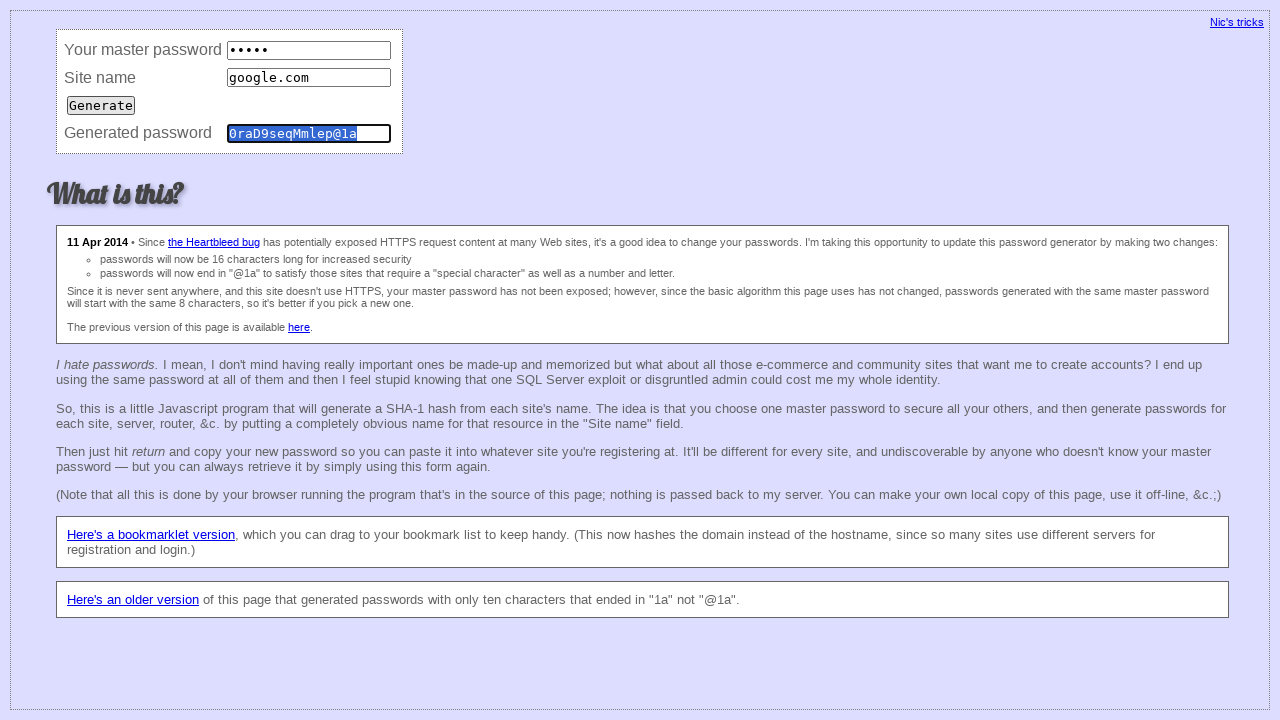